Navigates to the Python.org homepage and verifies that the events widget with upcoming events is displayed

Starting URL: https://www.python.org/

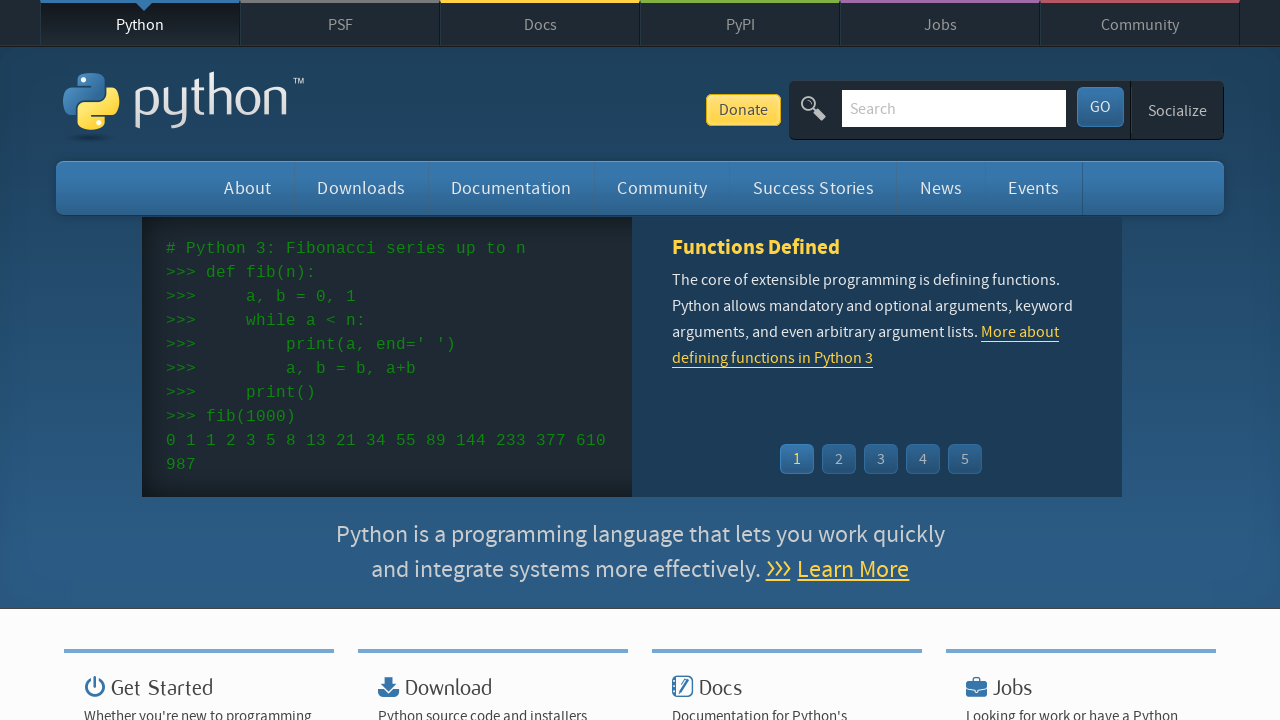

Navigated to Python.org homepage
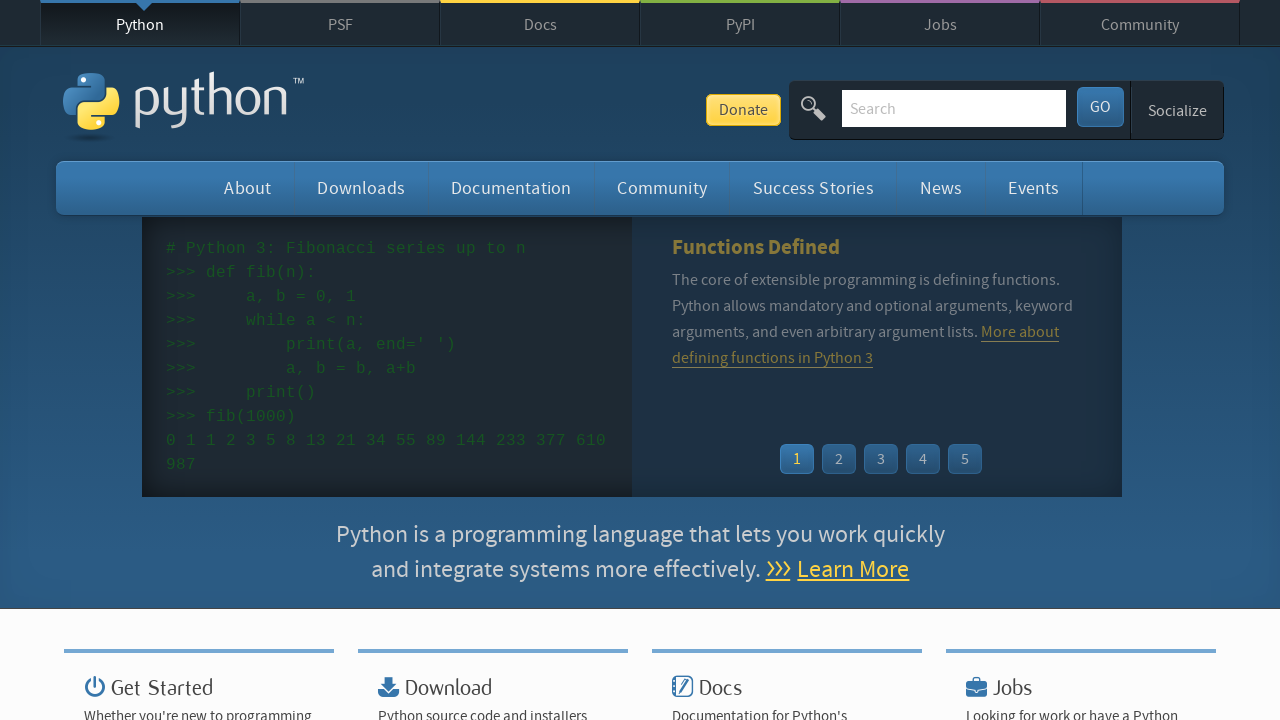

Events widget time element loaded
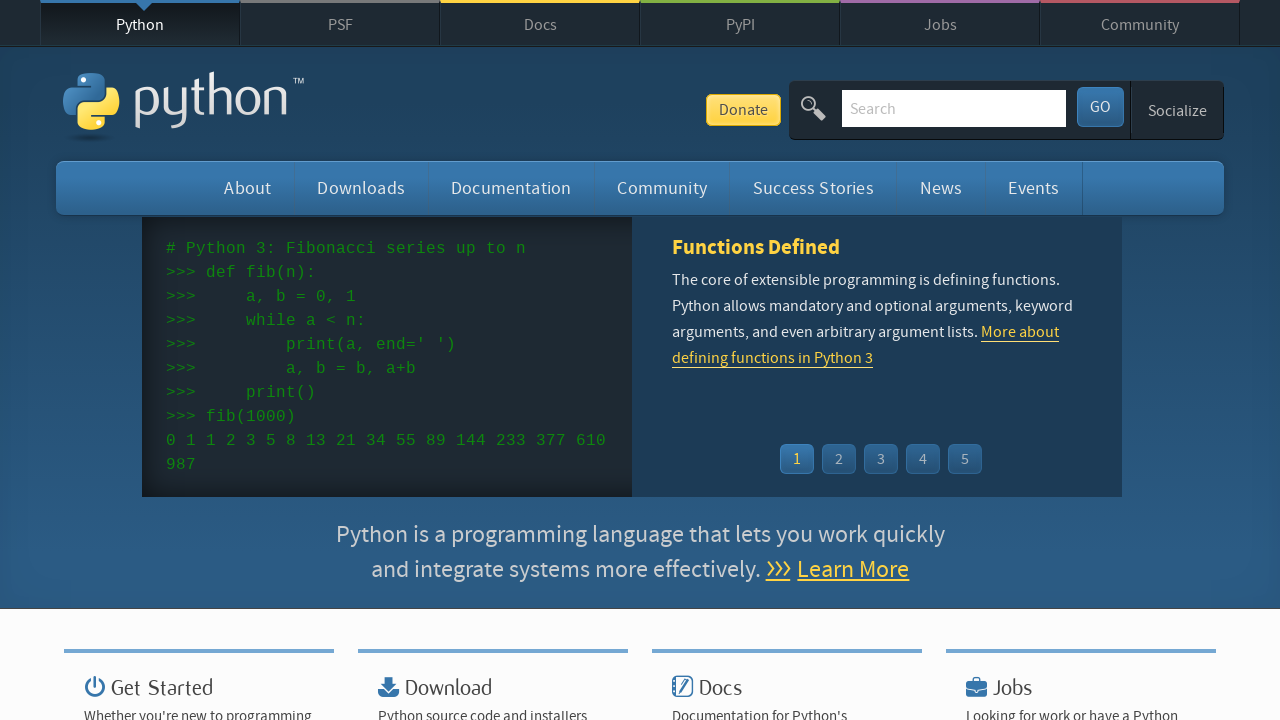

Events widget with upcoming events is displayed
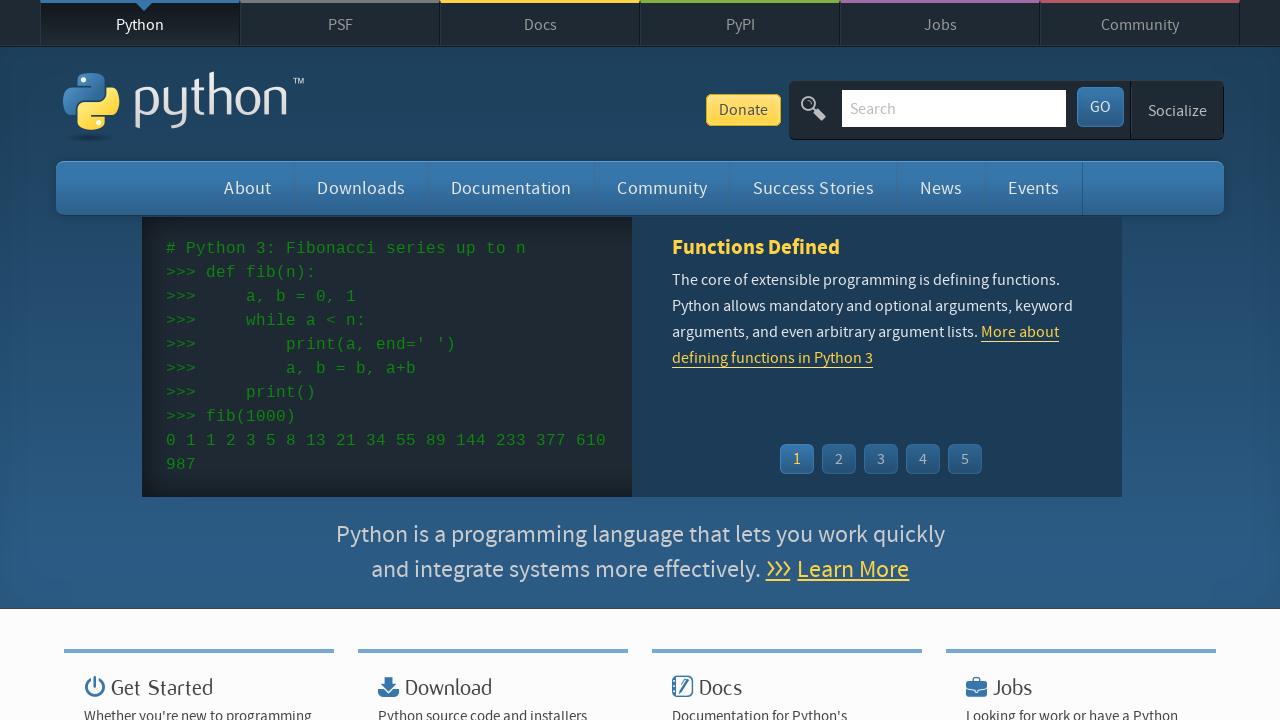

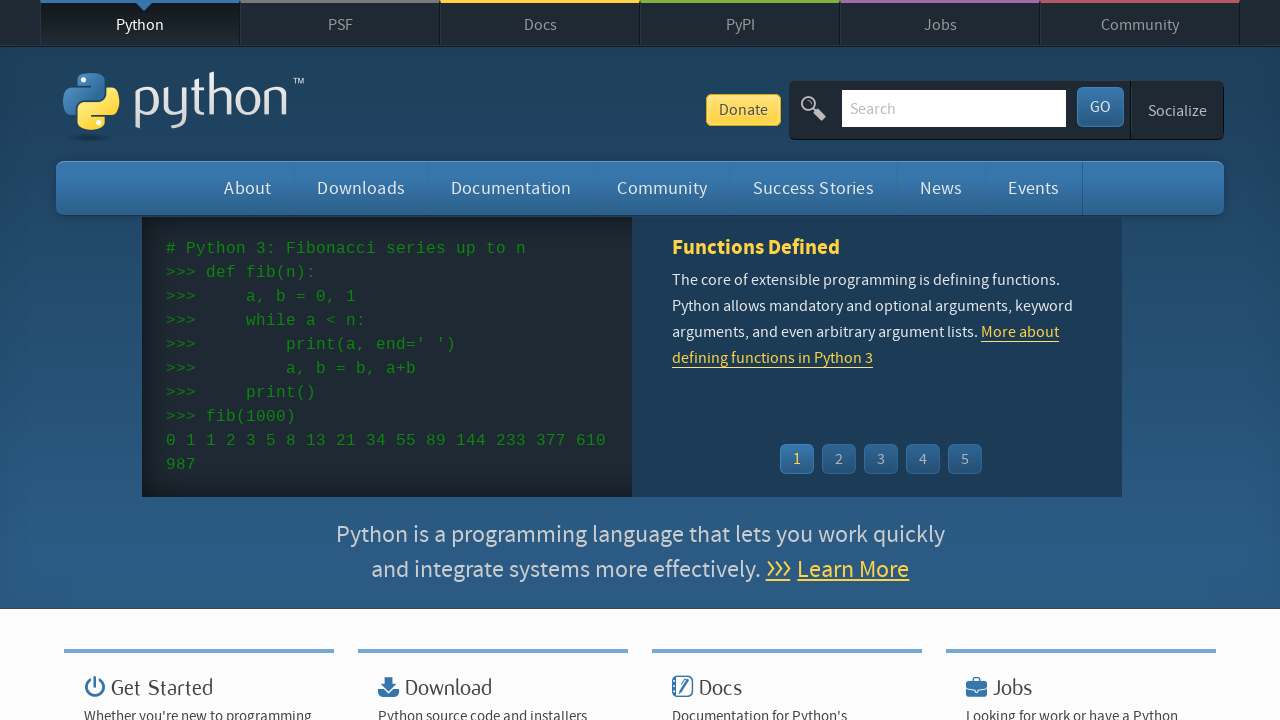